Fills out a form with user information including name, email, and addresses

Starting URL: https://demoqa.com/text-box

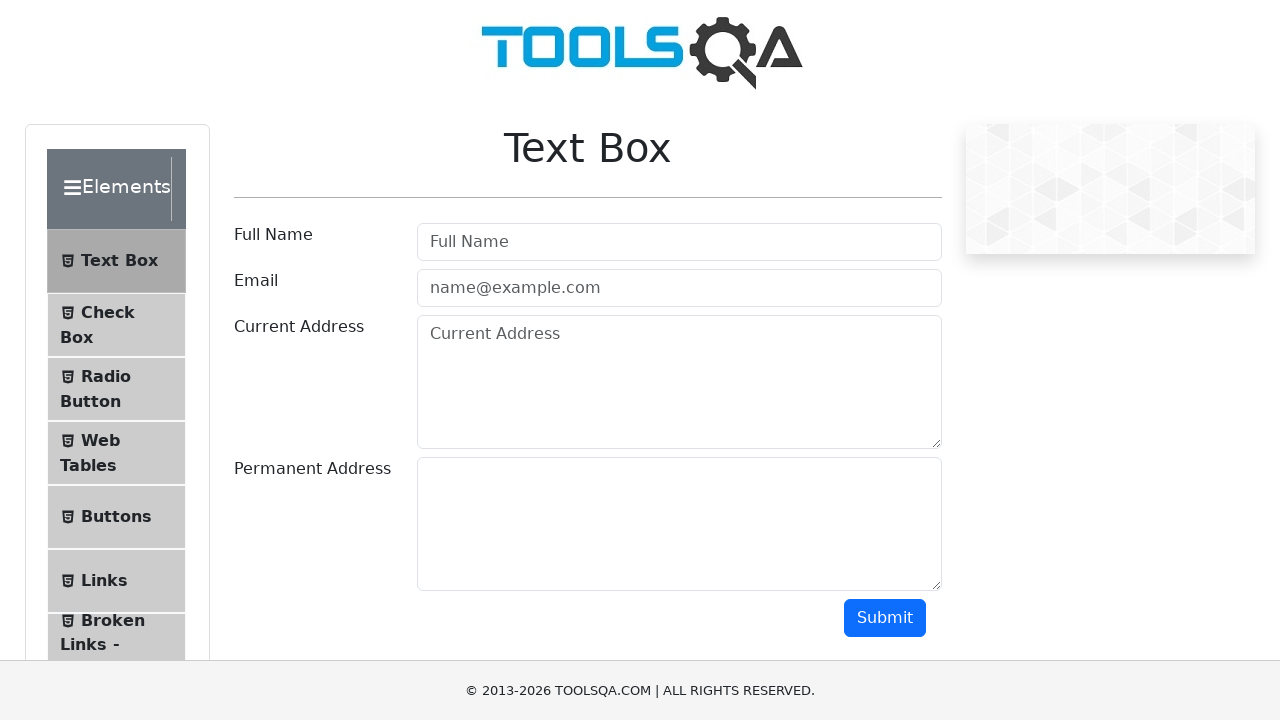

Filled userName field with 'Urmi Orin' on #userName
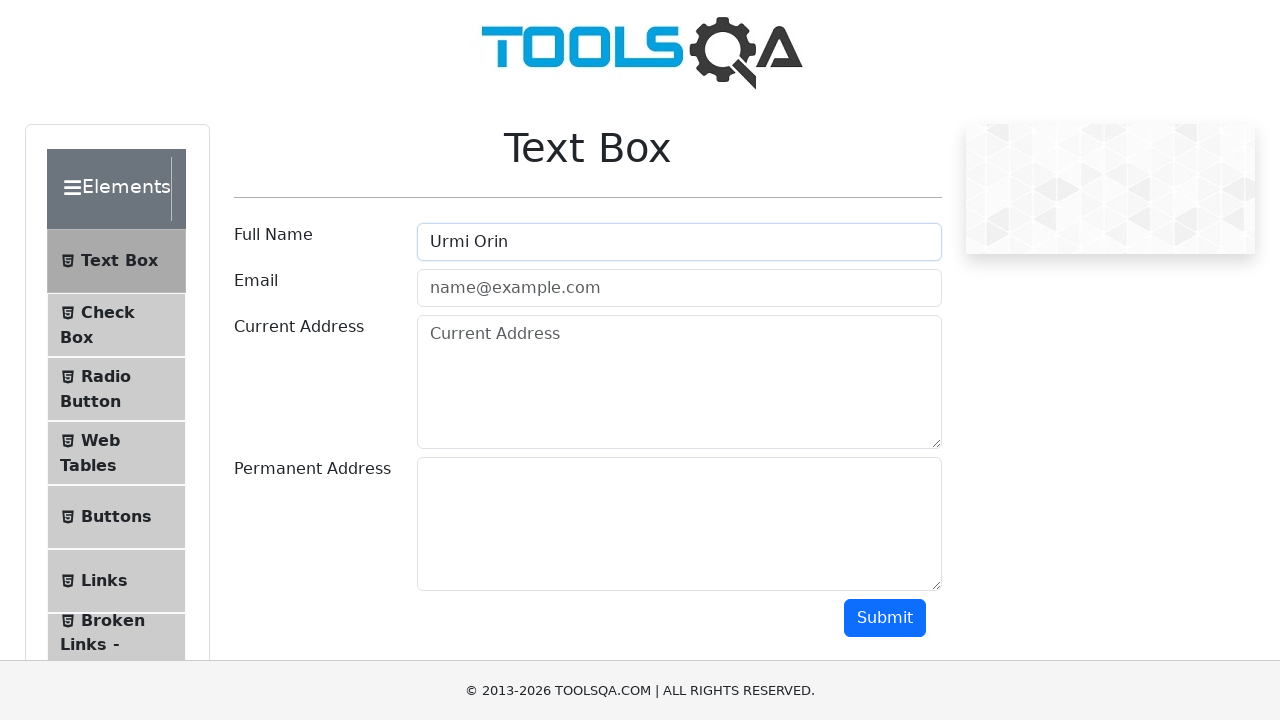

Filled userEmail field with 'urmi@test.com' on #userEmail
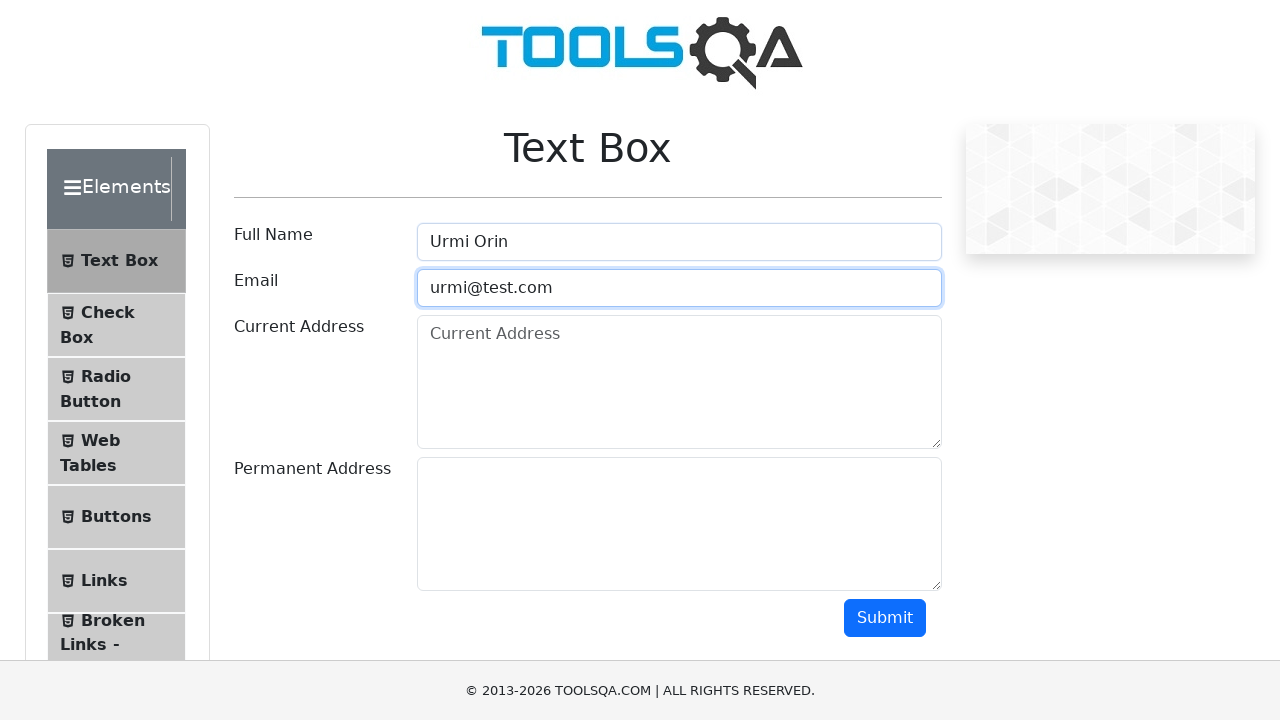

Filled currentAddress field with 'Dhanmondi' on #currentAddress
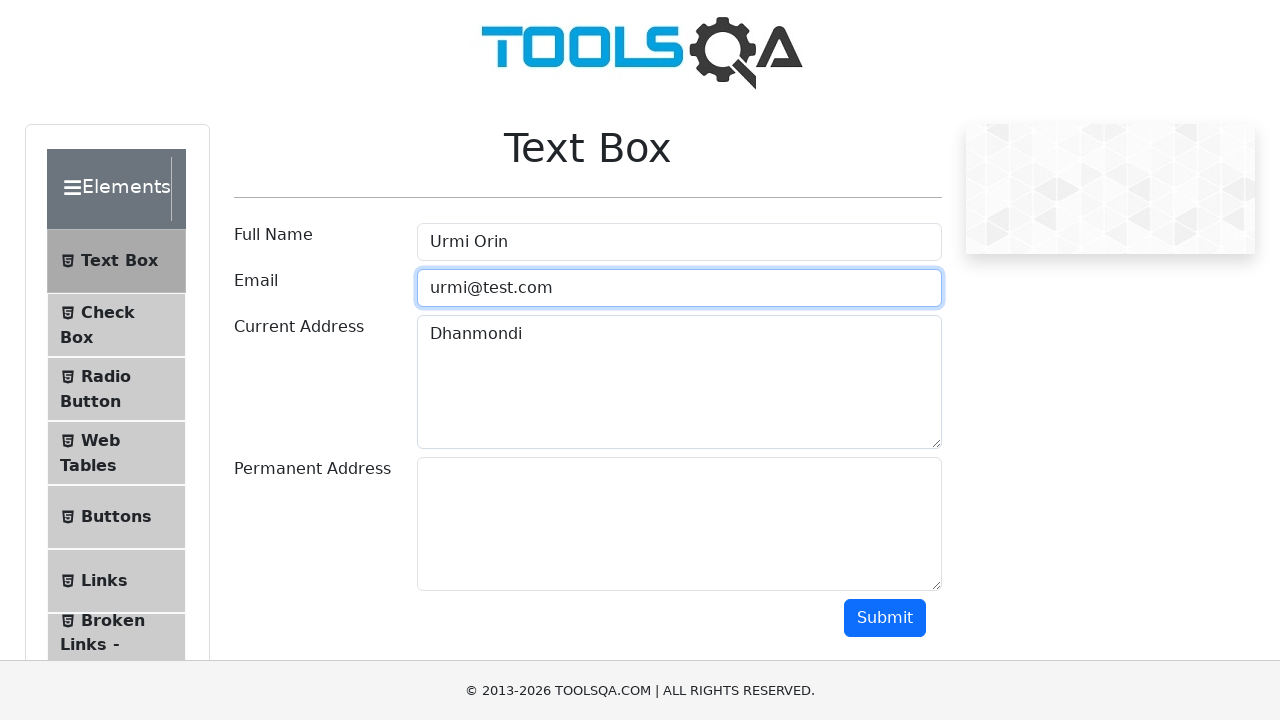

Filled permanentAddress field with 'Dhanmondi' on #permanentAddress
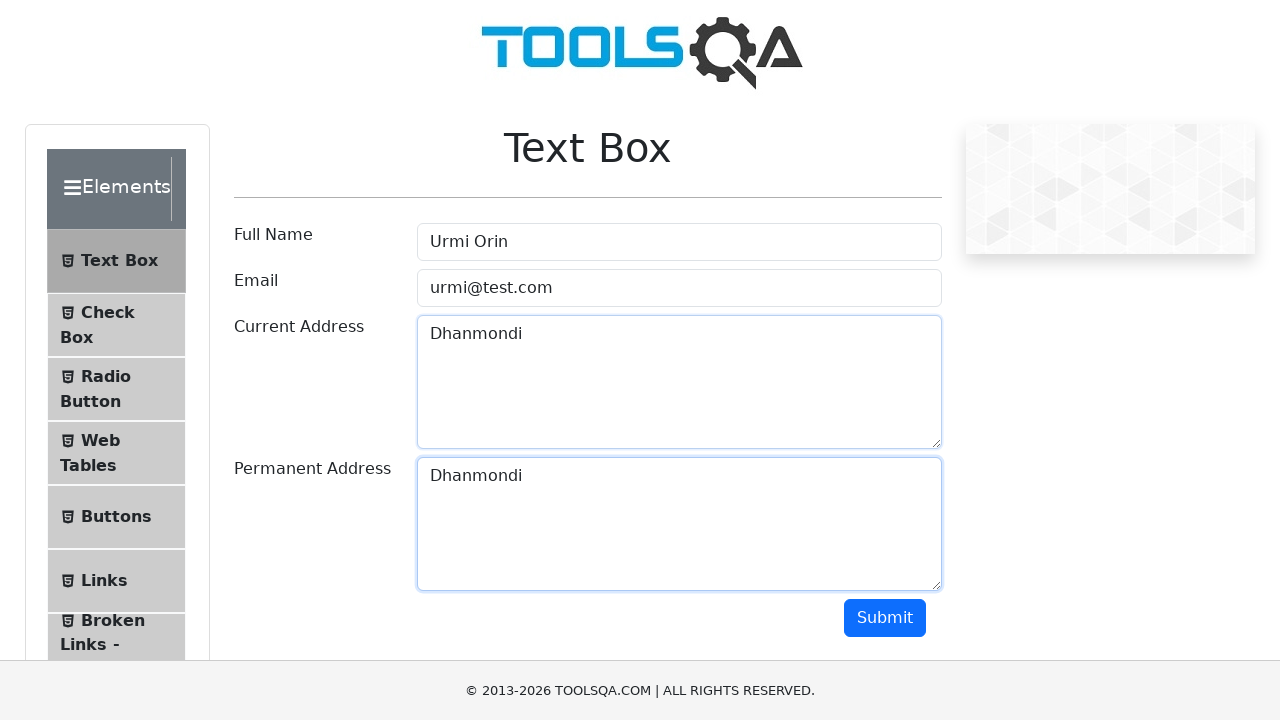

Clicked submit button to submit the form at (885, 618) on #submit
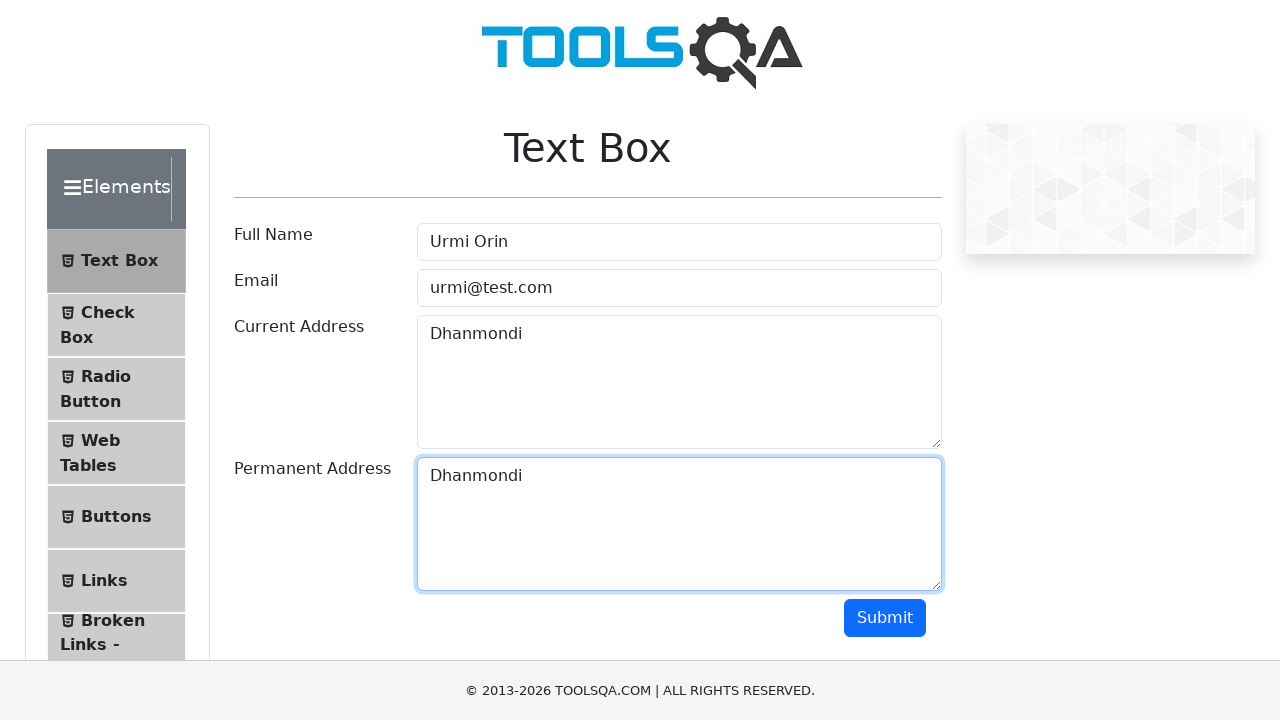

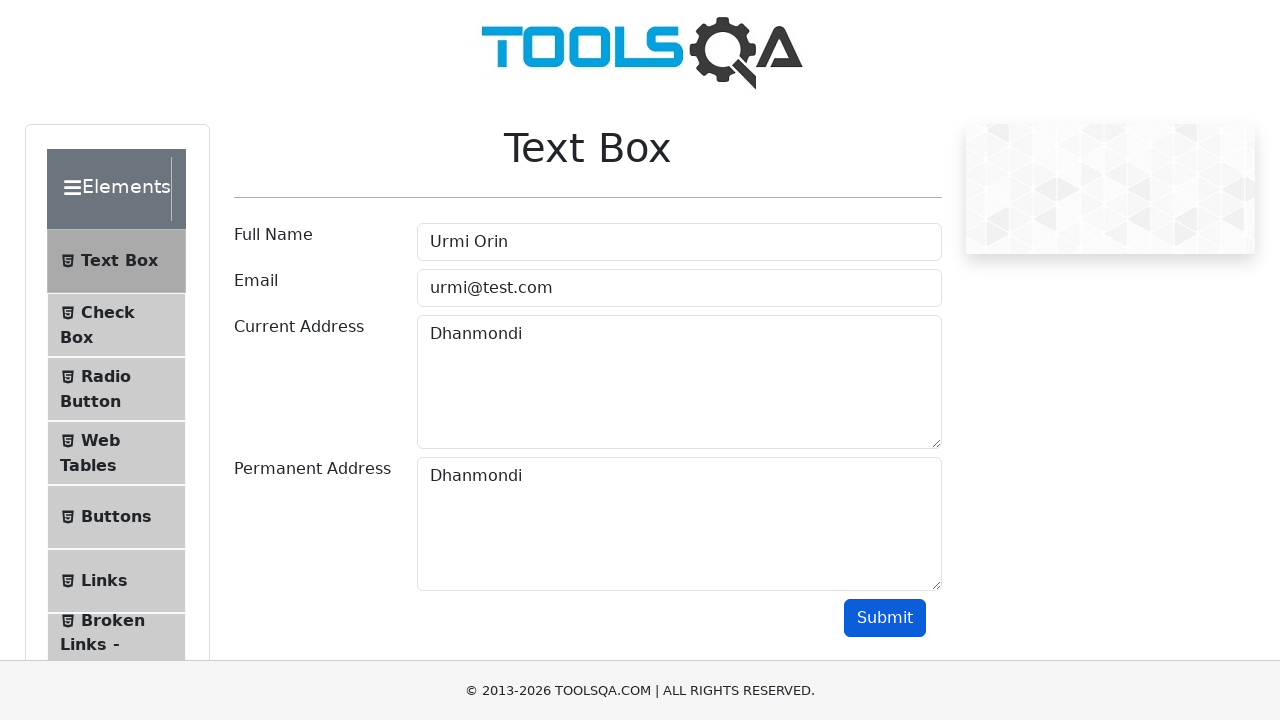